Navigates to an OpenCart registration page and attempts to fill a search field with a product query. Note: The original script used an incorrect selector (search11) that would fail - this translation uses a corrected selector.

Starting URL: https://naveenautomationlabs.com/opencart/index.php?route=account/register

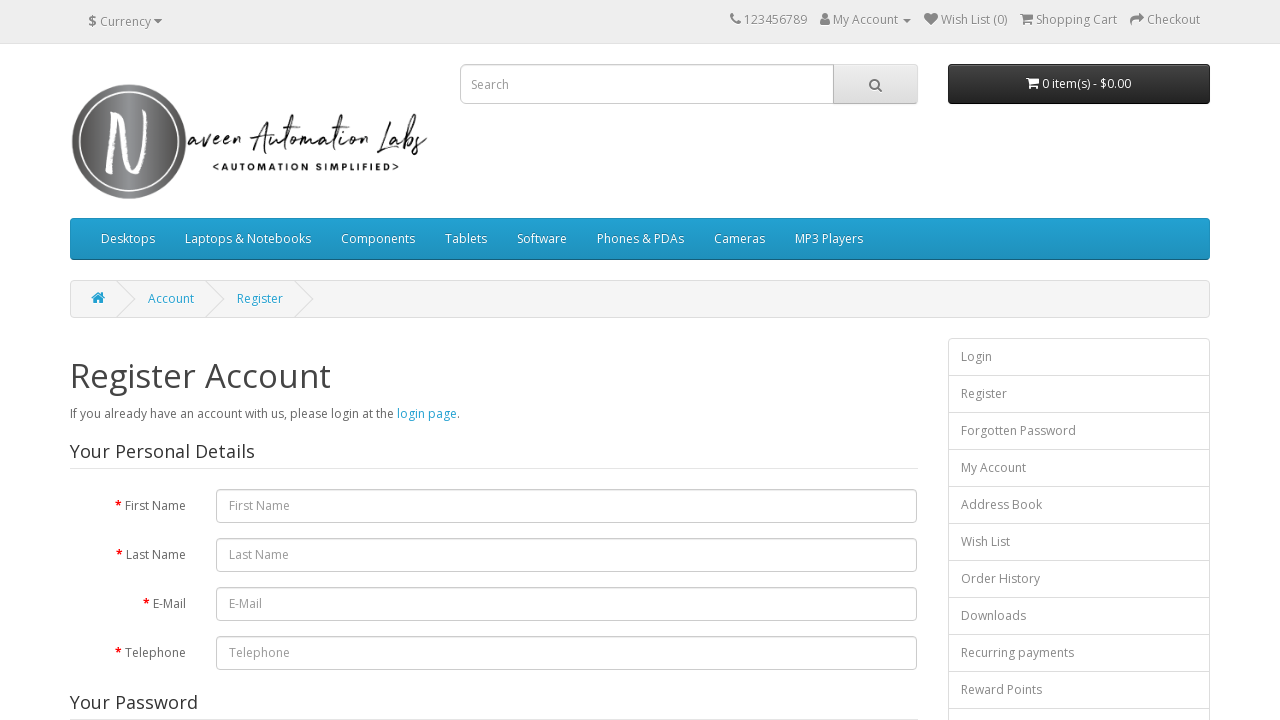

Navigated to OpenCart registration page
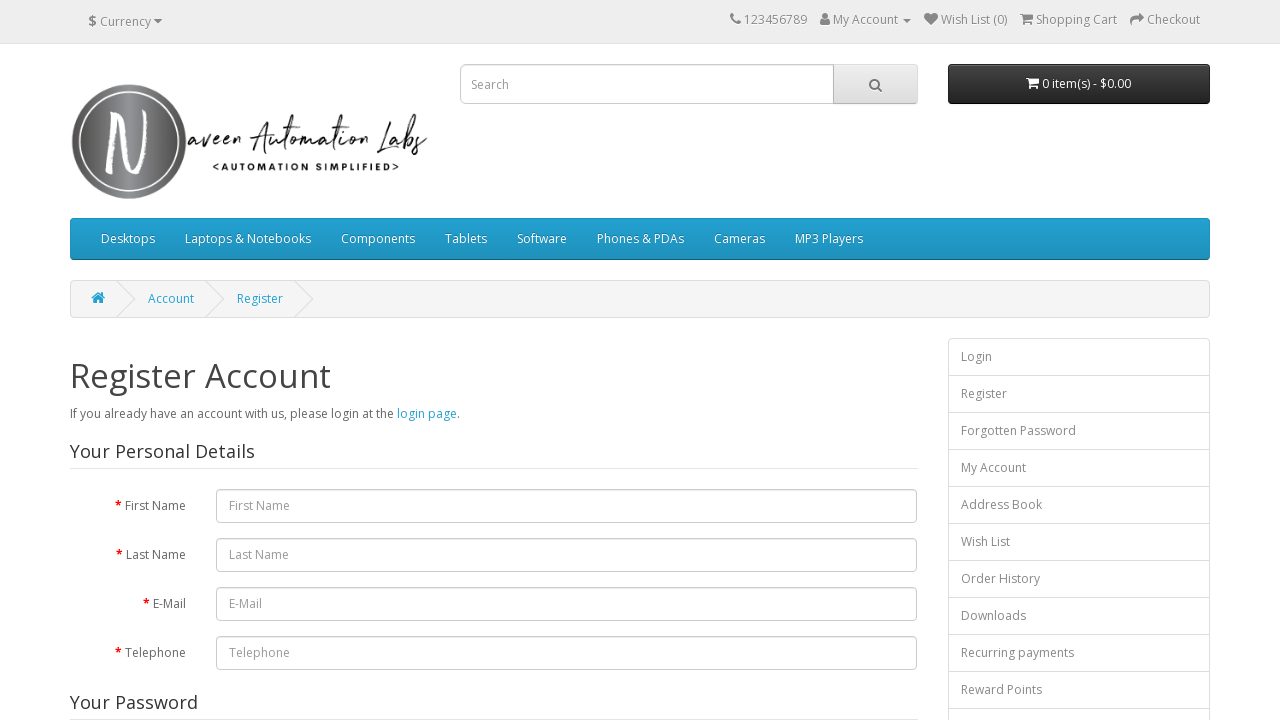

Filled search field with 'macbook' on input[name='search']
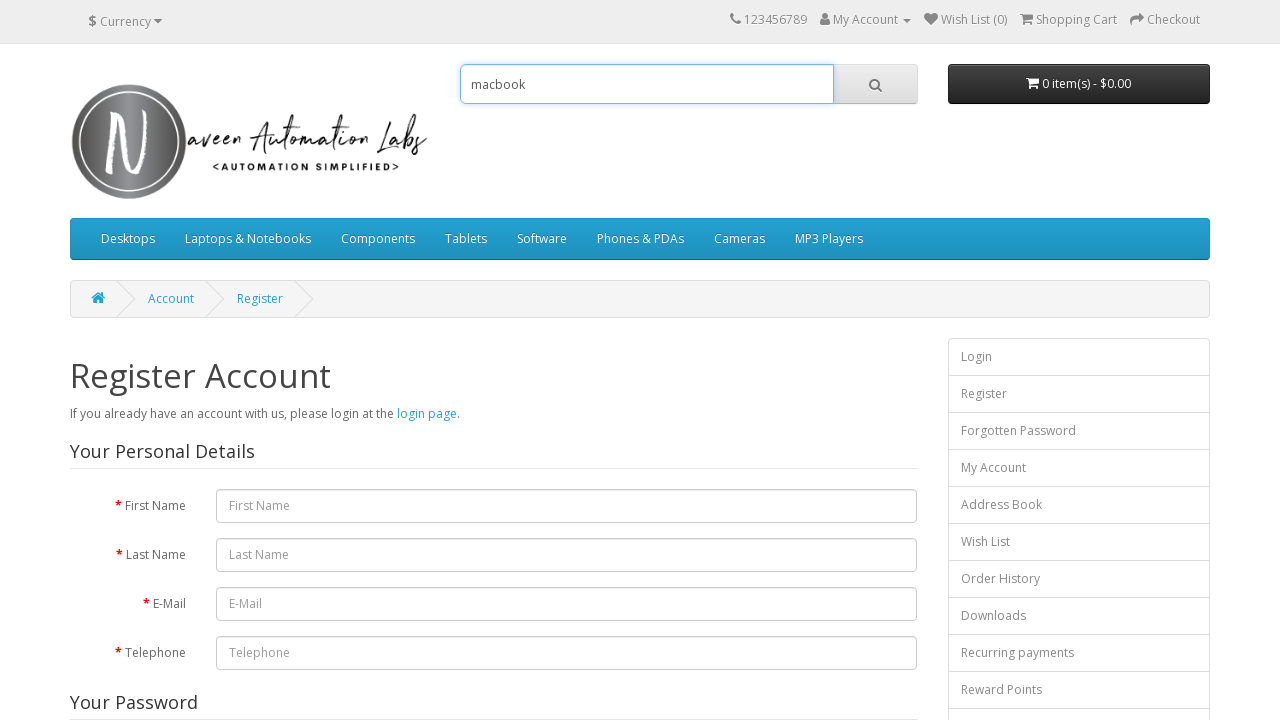

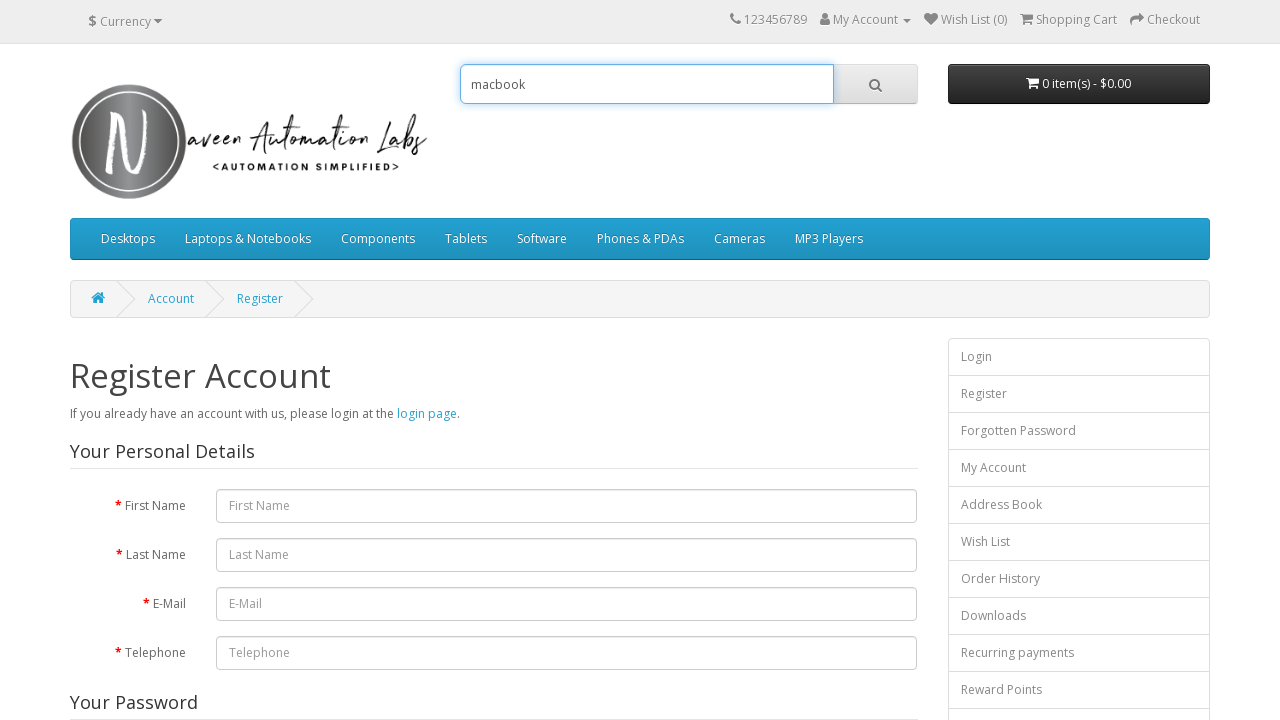